Tests dynamic loading page by clicking start button and waiting for the result to appear

Starting URL: https://the-internet.herokuapp.com/dynamic_loading/2

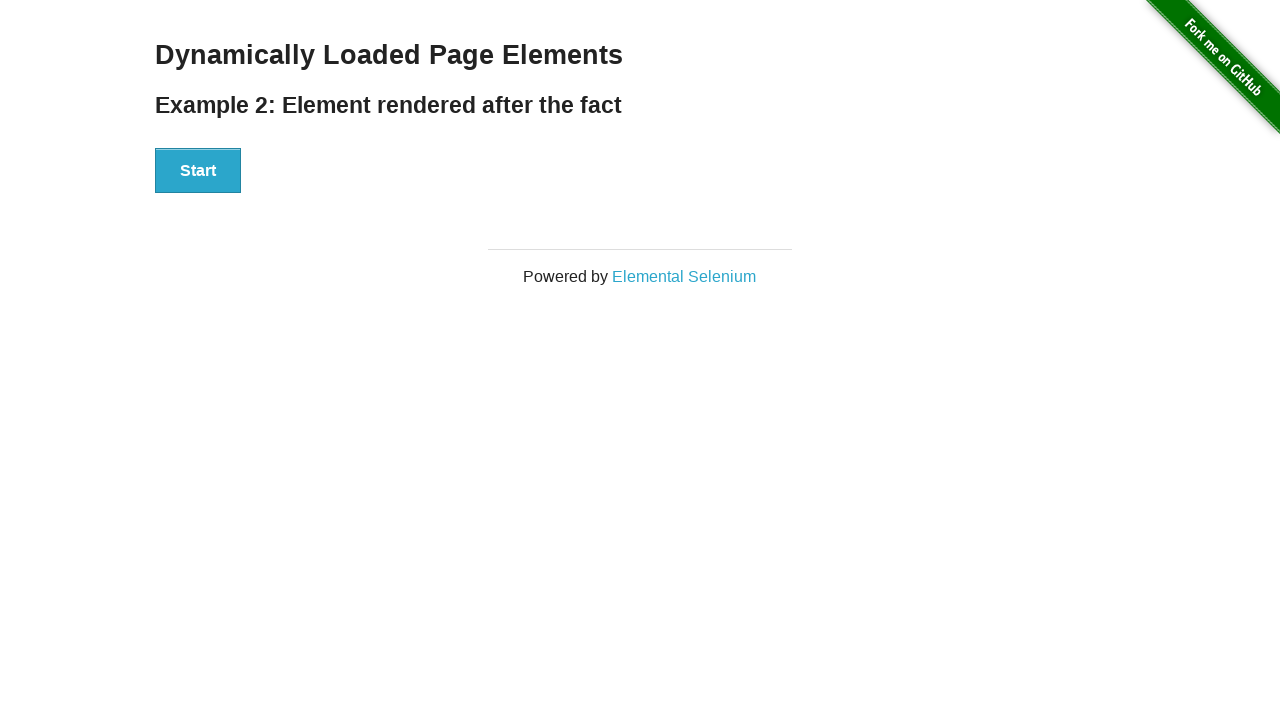

Navigated to dynamic loading page
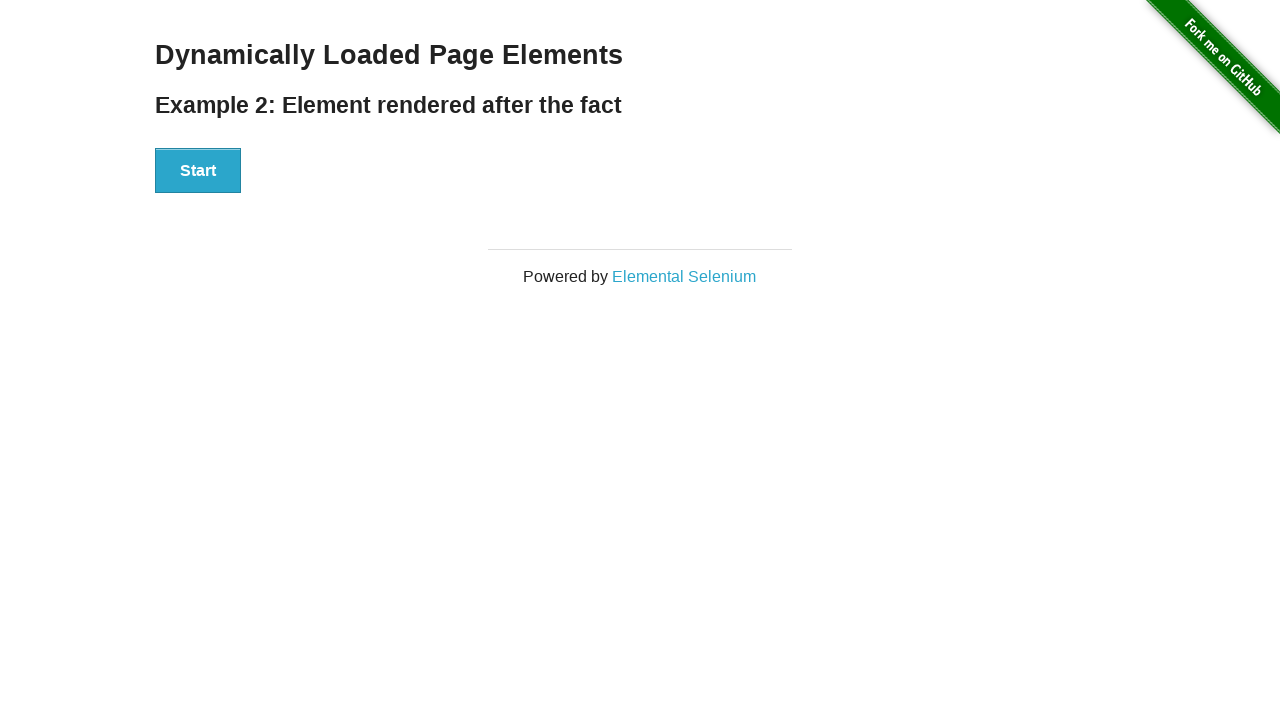

Clicked start button to begin dynamic loading at (198, 171) on #start button
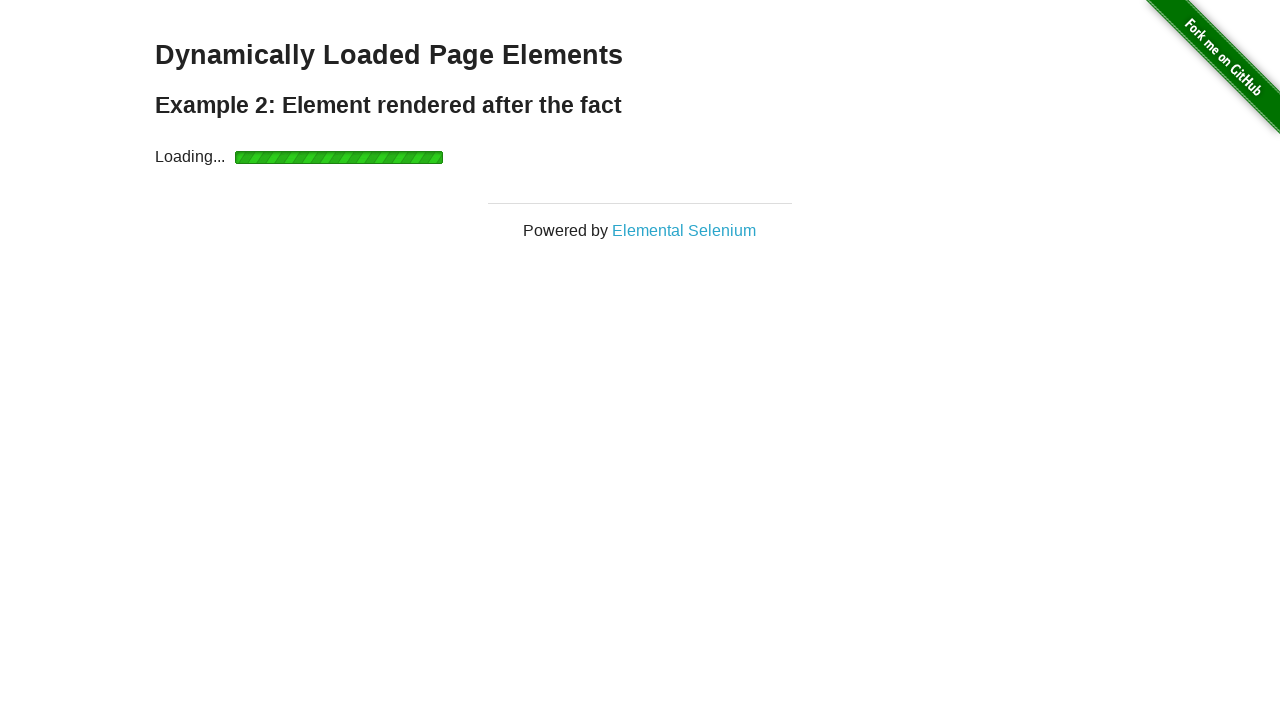

Waited for finish element to appear
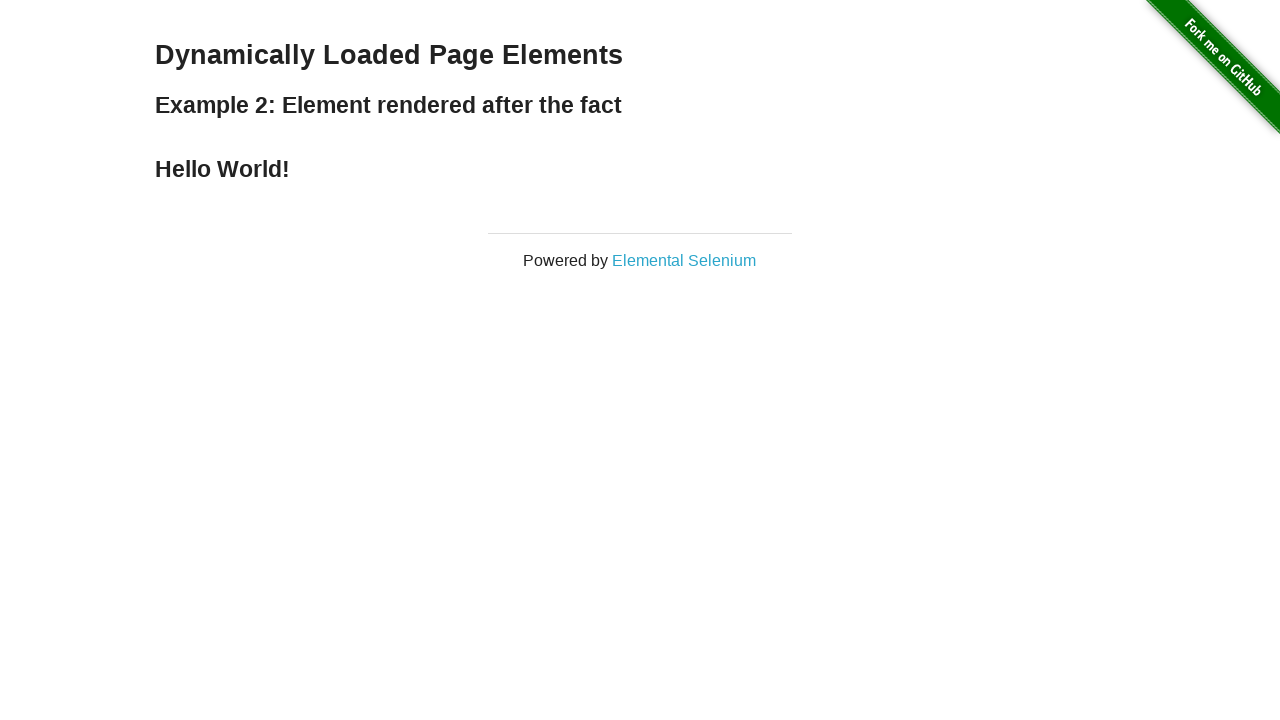

Retrieved text content from finish element
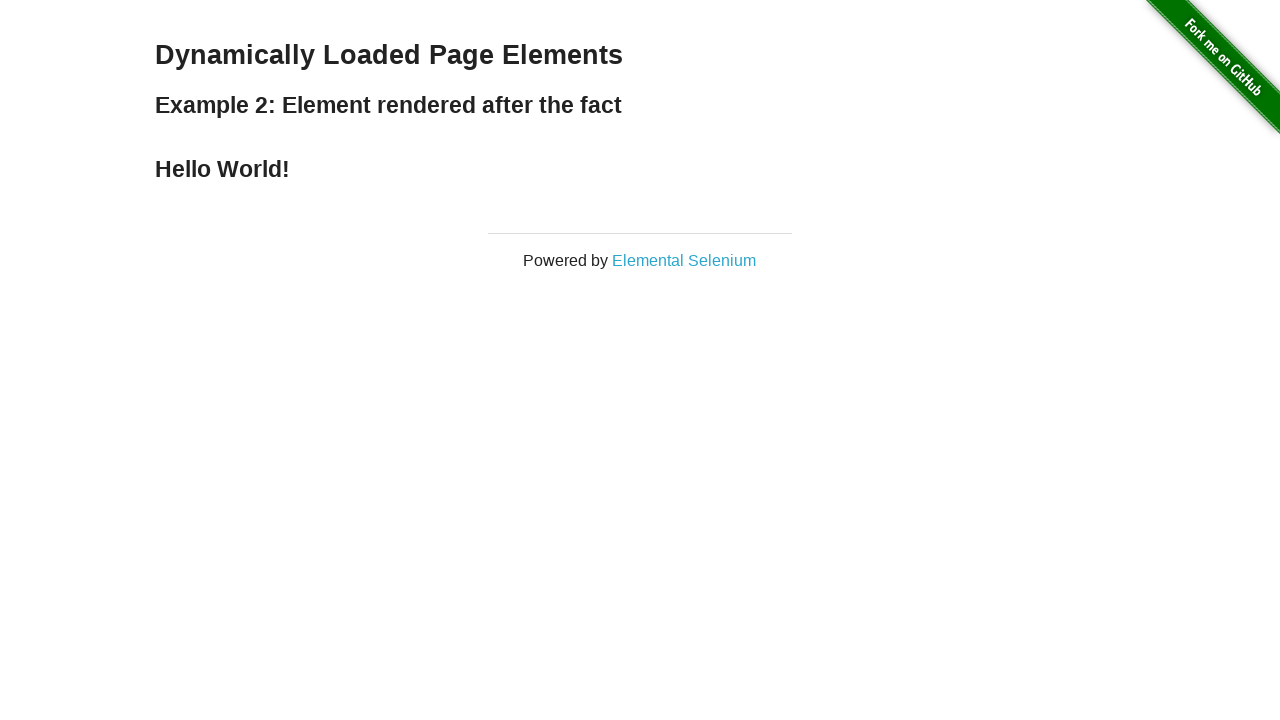

Asserted that finish element contains 'Hello World!'
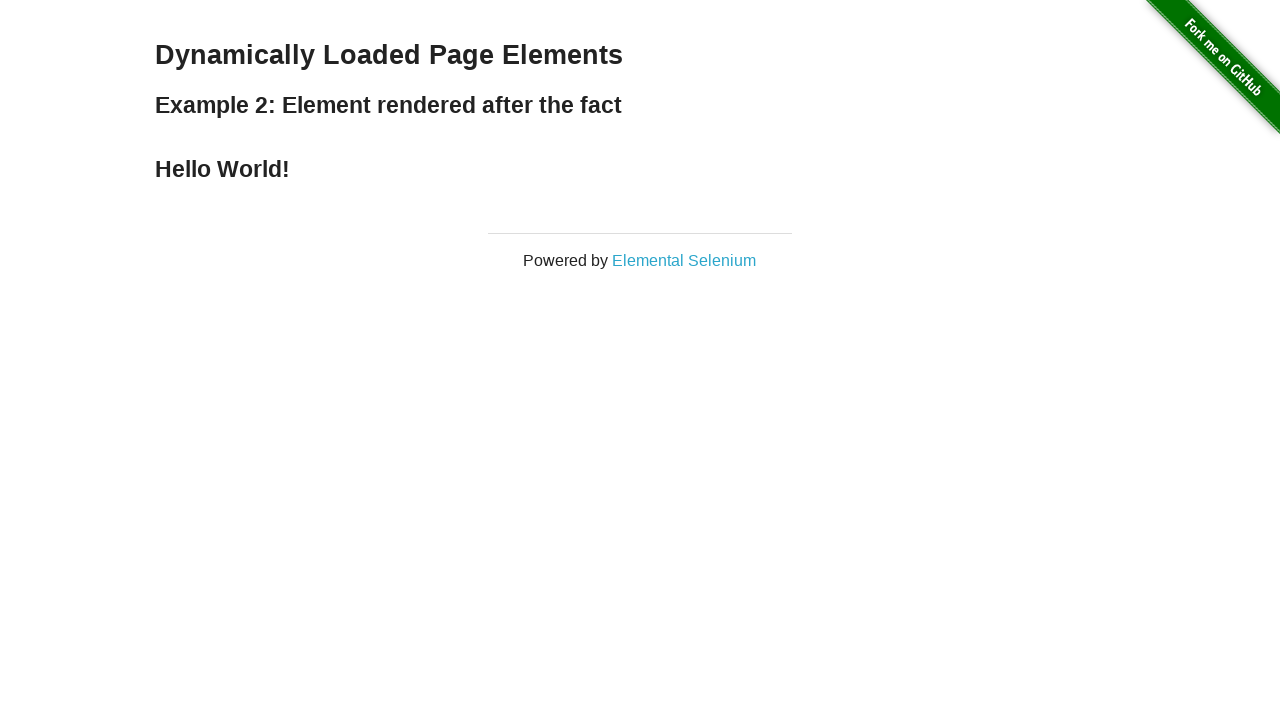

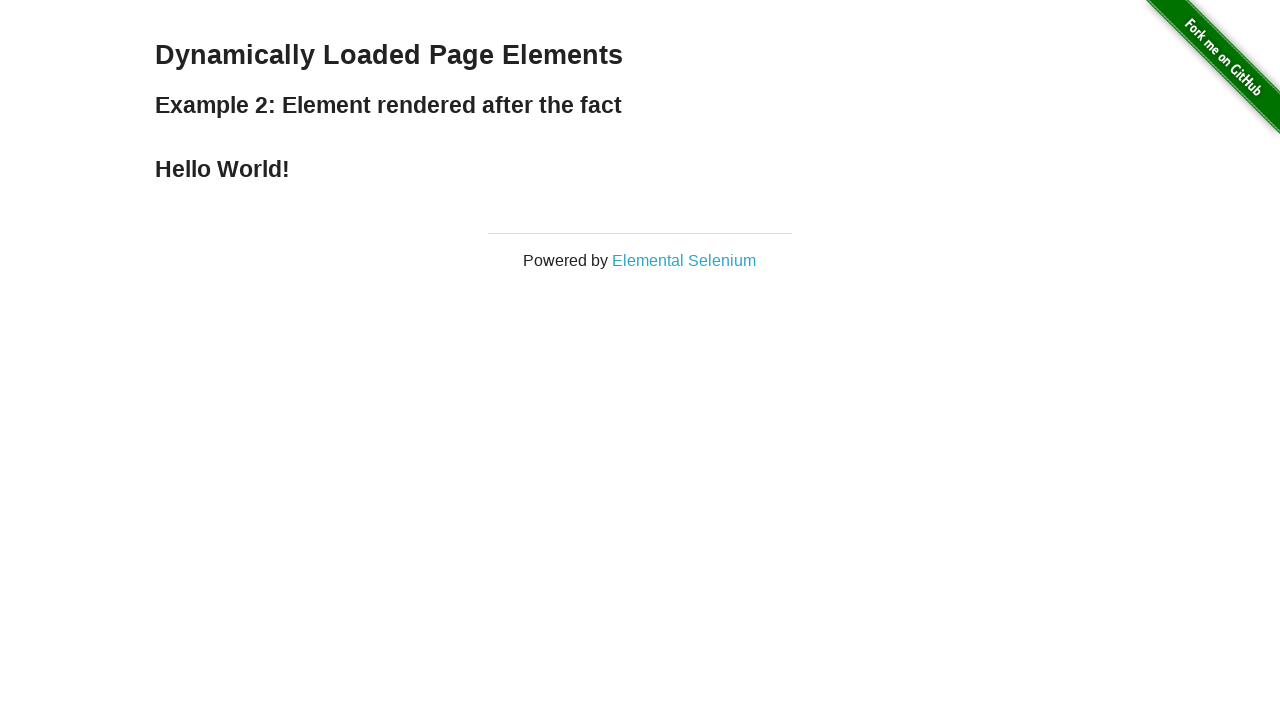